Tests a waiting scenario by clicking a verify button and checking for a successful verification message

Starting URL: http://suninjuly.github.io/wait1.html

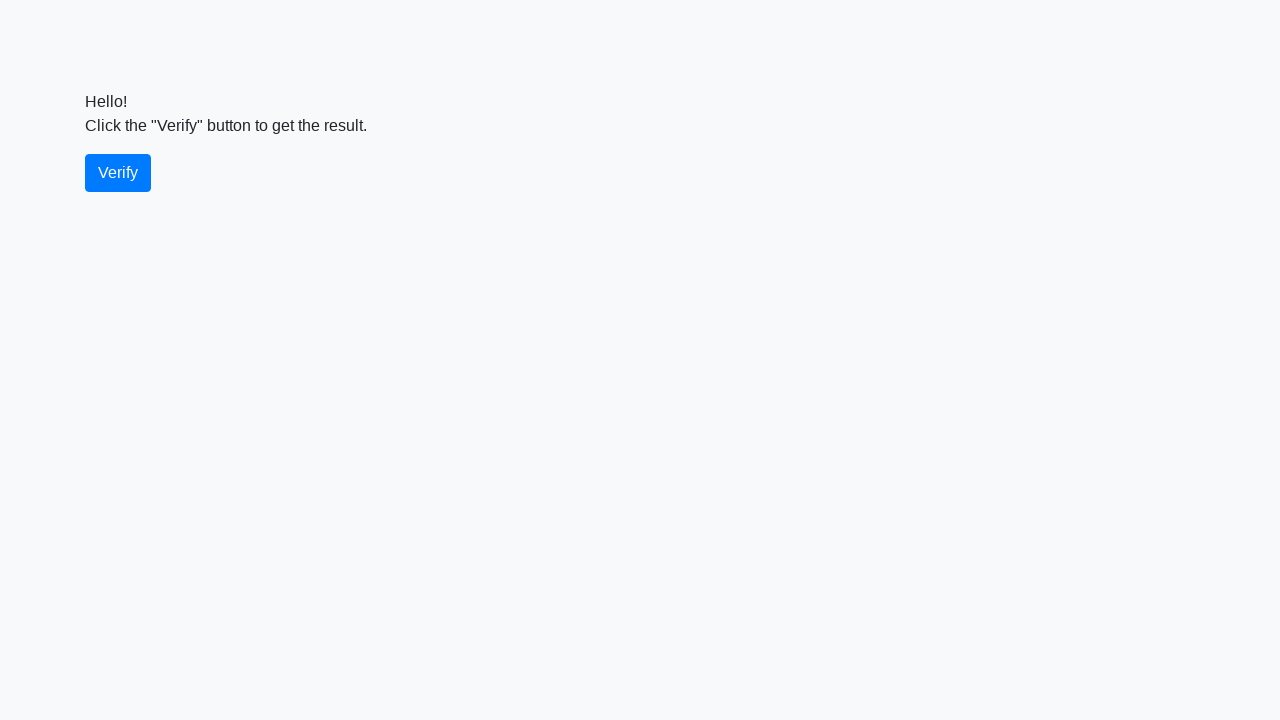

Clicked the verify button at (118, 173) on #verify
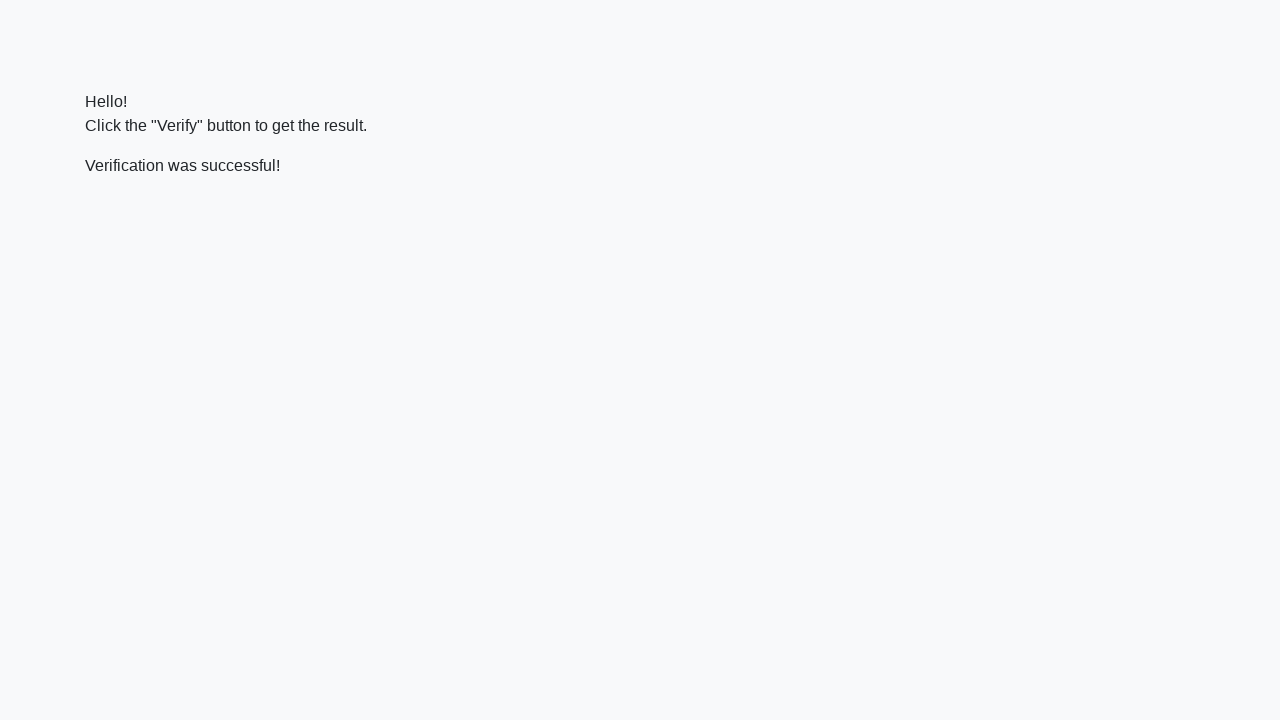

Waited for verification message to appear
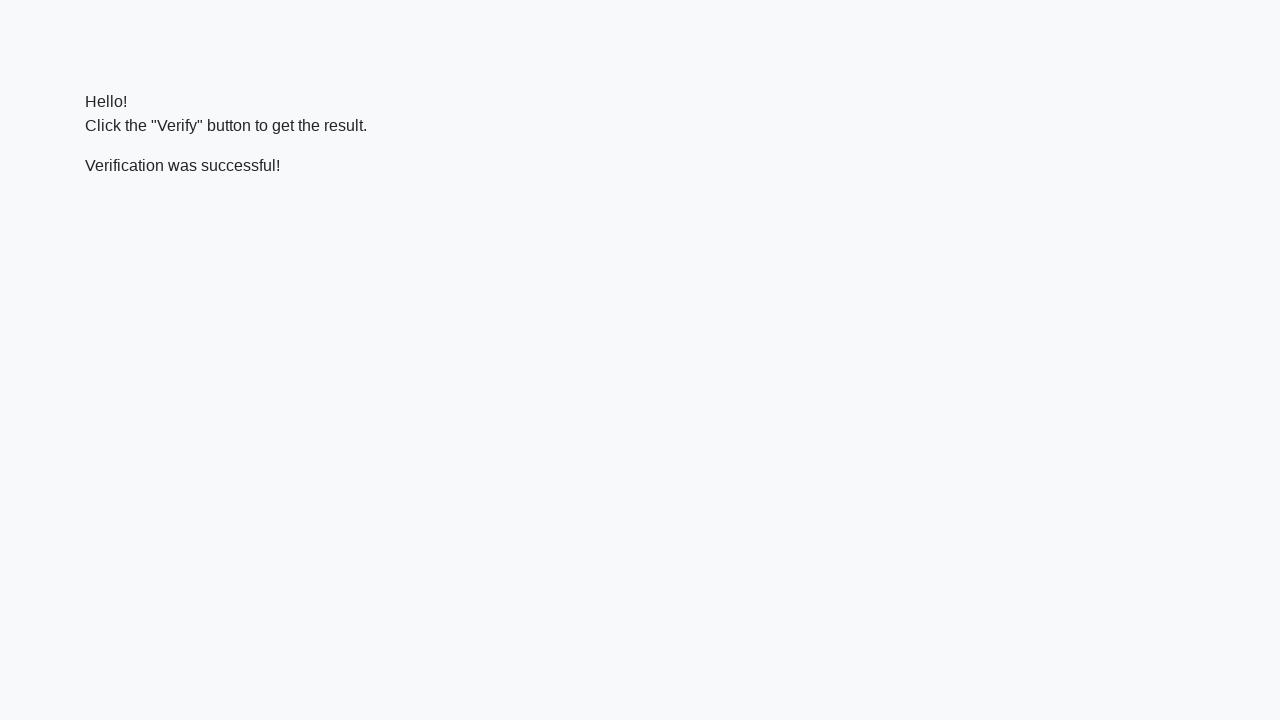

Verified that success message contains 'successful'
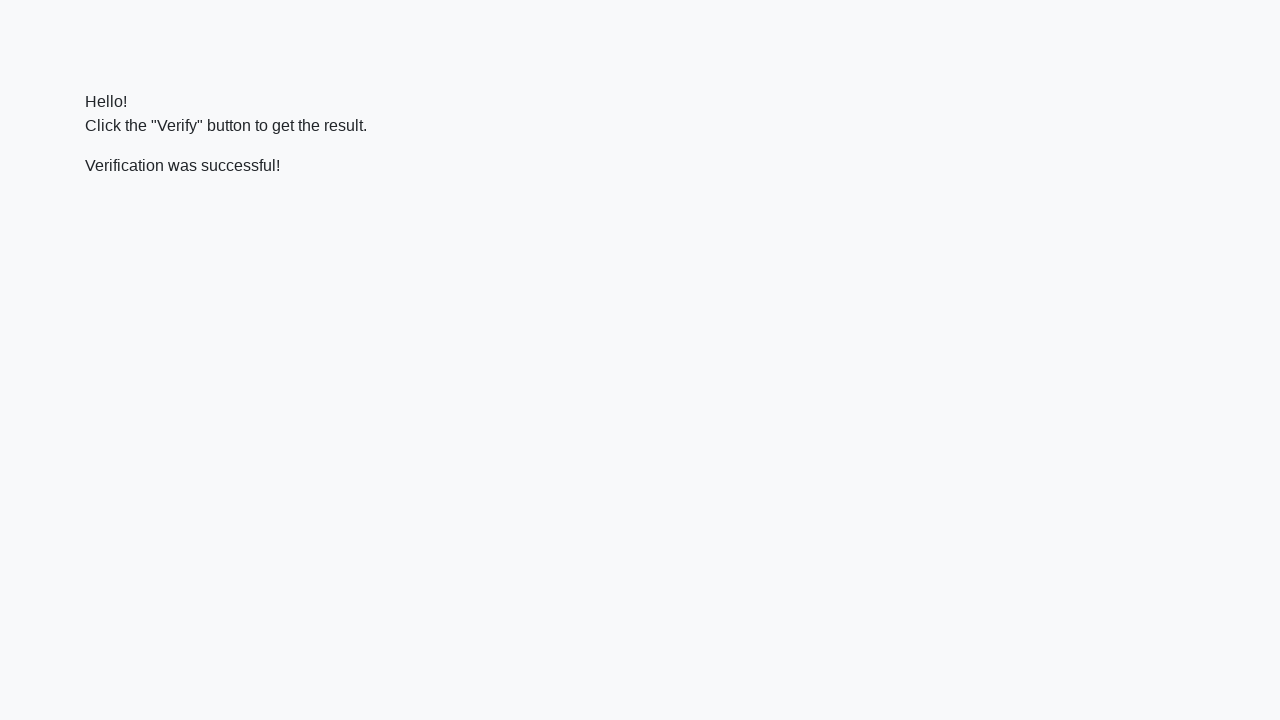

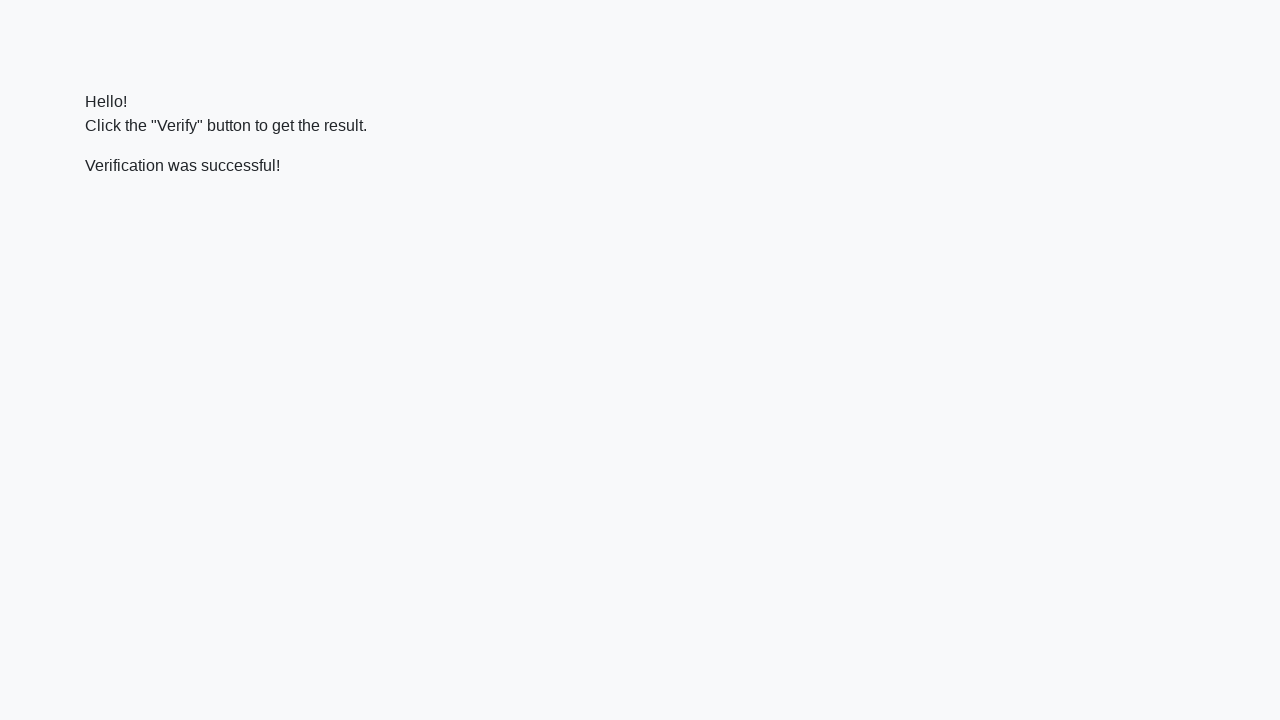